Demonstrates page scrolling functionality by scrolling to the bottom of the page and then back to the top on the W3Schools HTML tables tutorial page.

Starting URL: https://www.w3schools.com/html/html_tables.asp

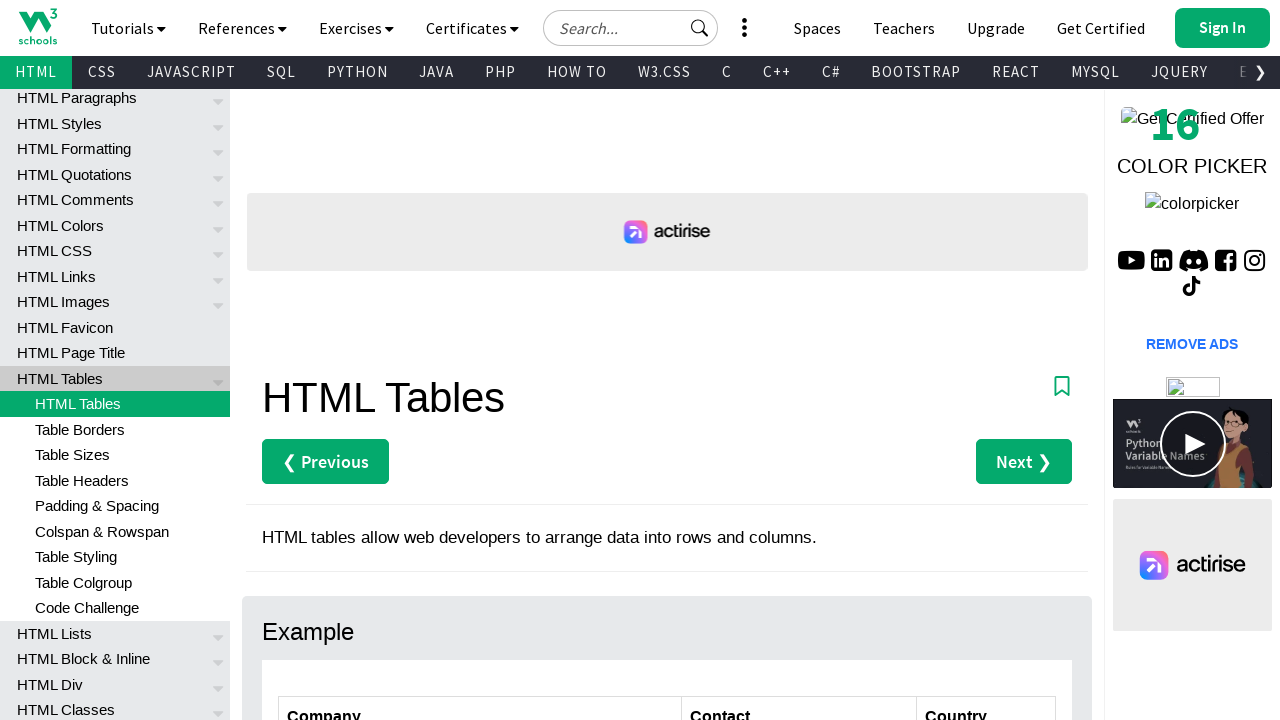

Waited for 'Table Rows' heading to load on W3Schools HTML tables page
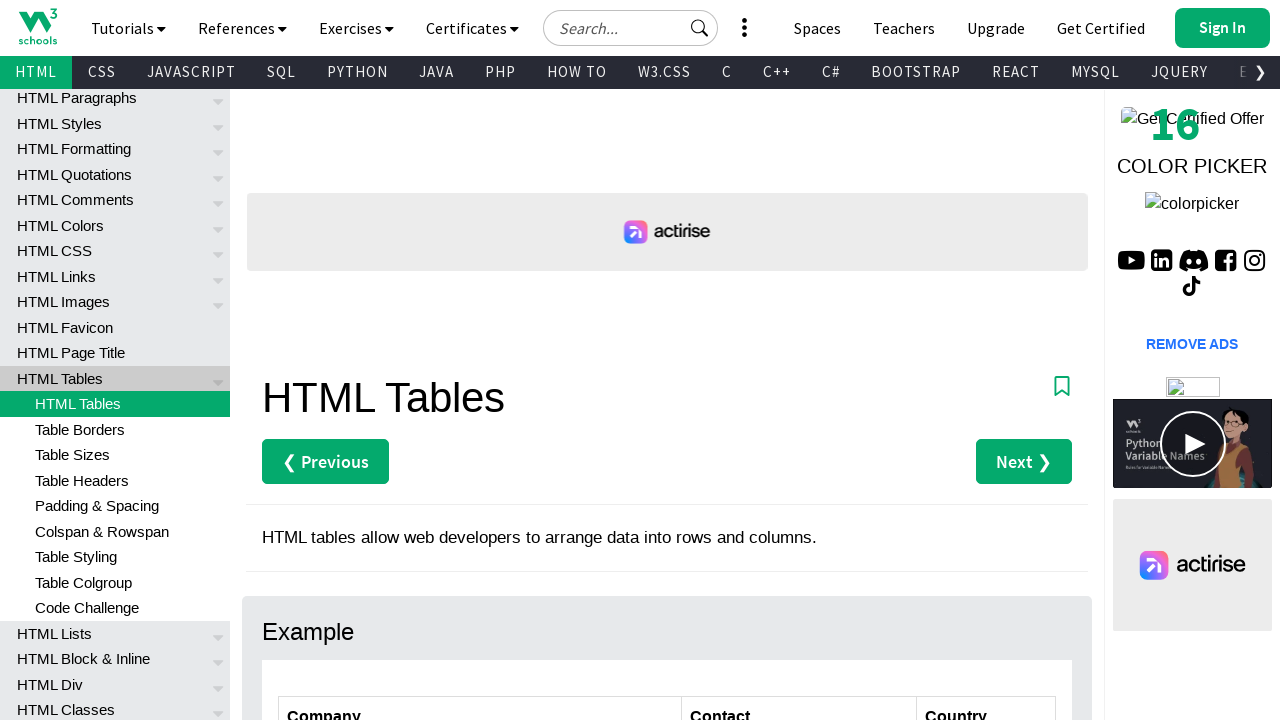

Scrolled down to the bottom of the page
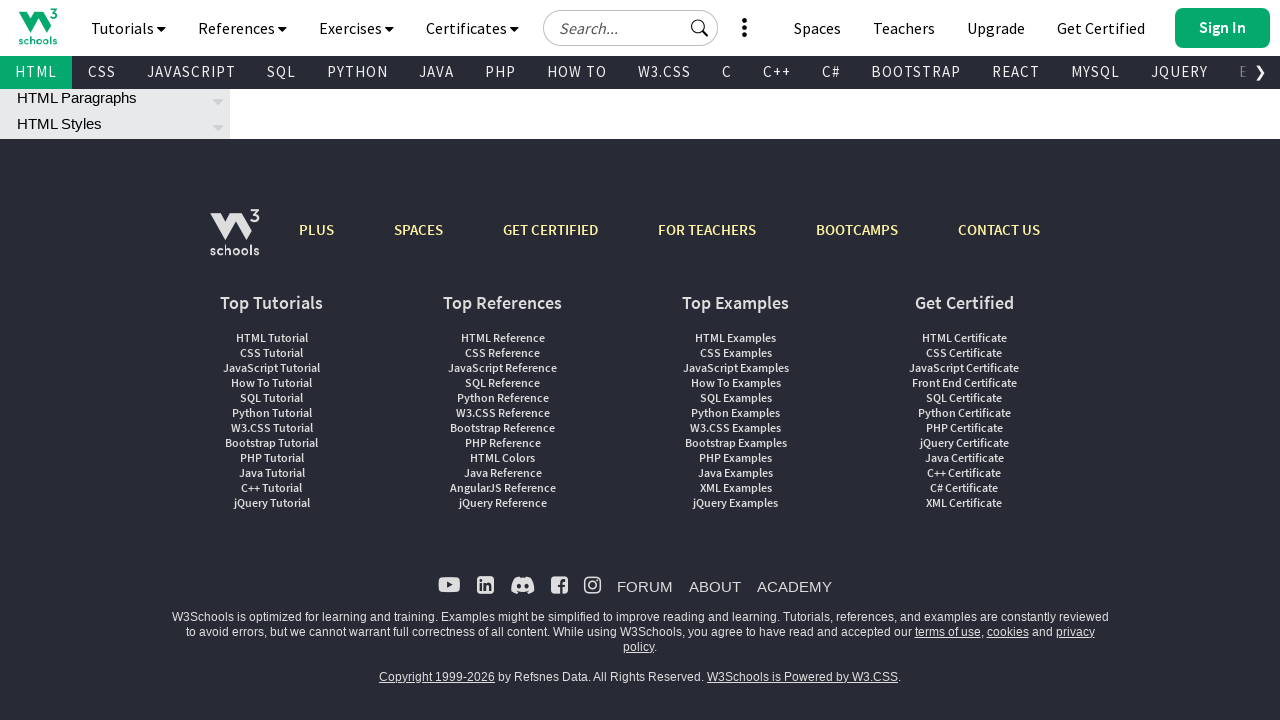

Waited 1 second to observe the scrolled state
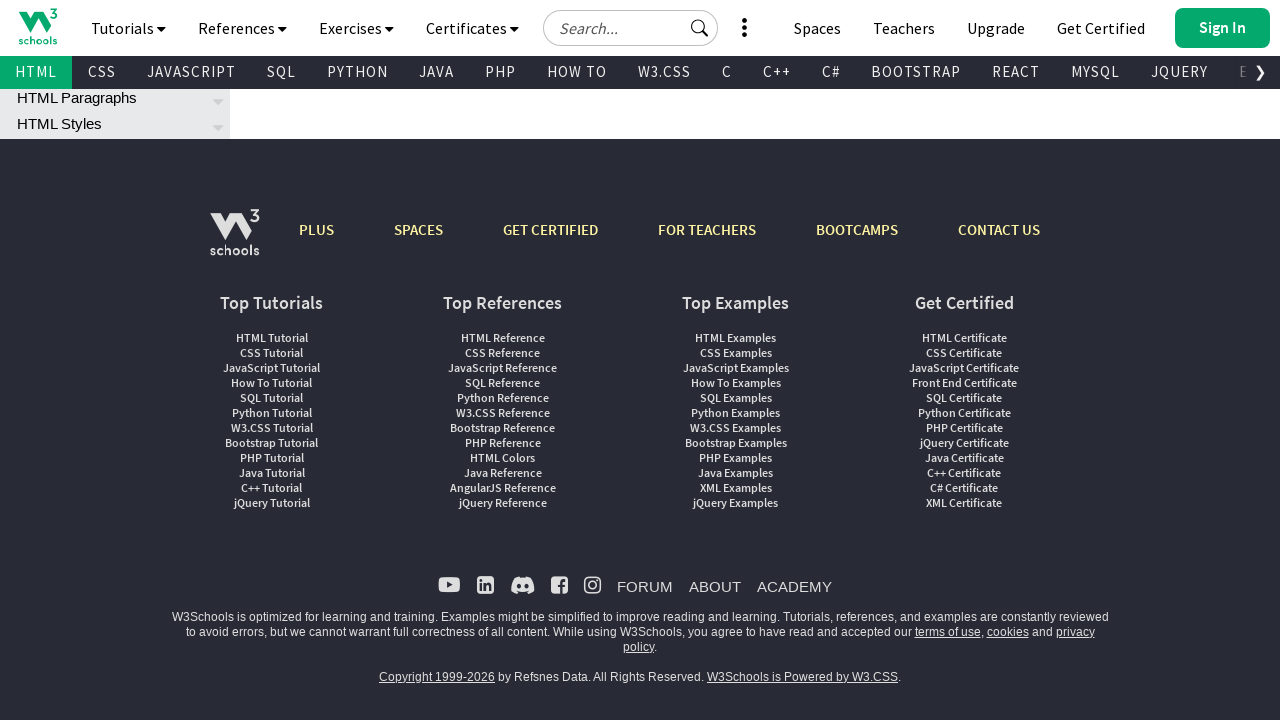

Scrolled back up to the top of the page
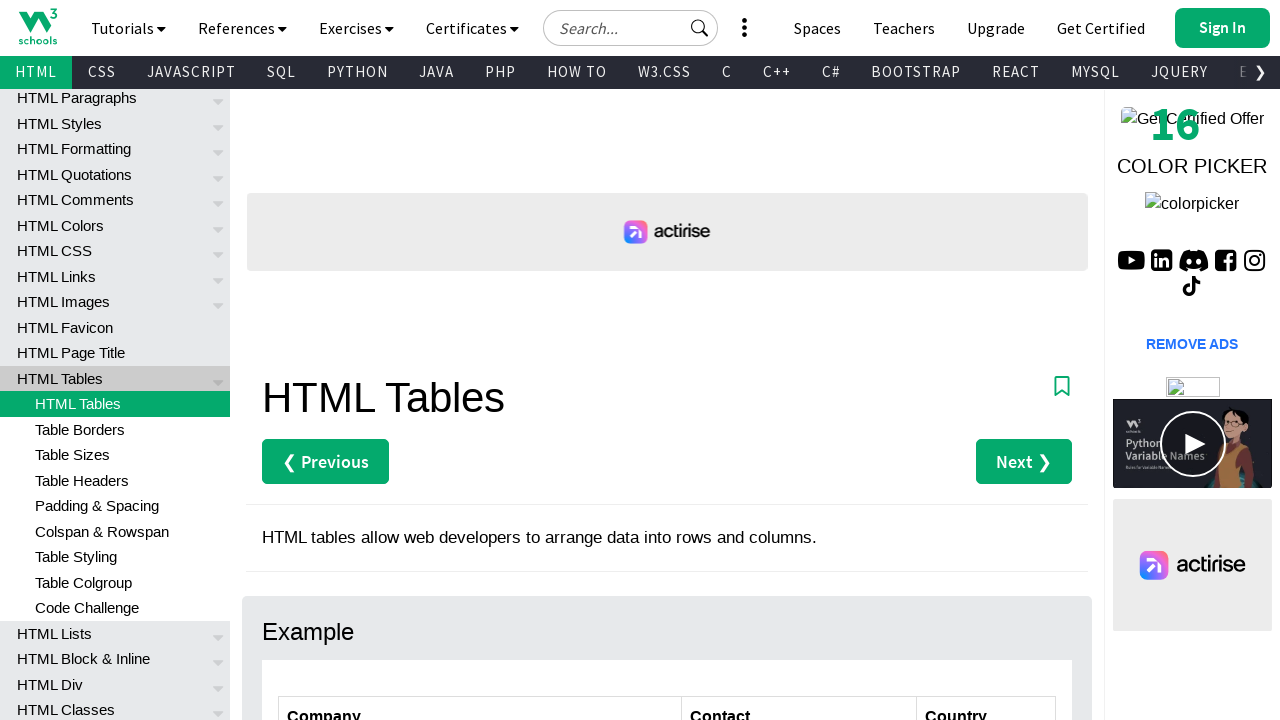

Waited 1 second to observe the final state at the top
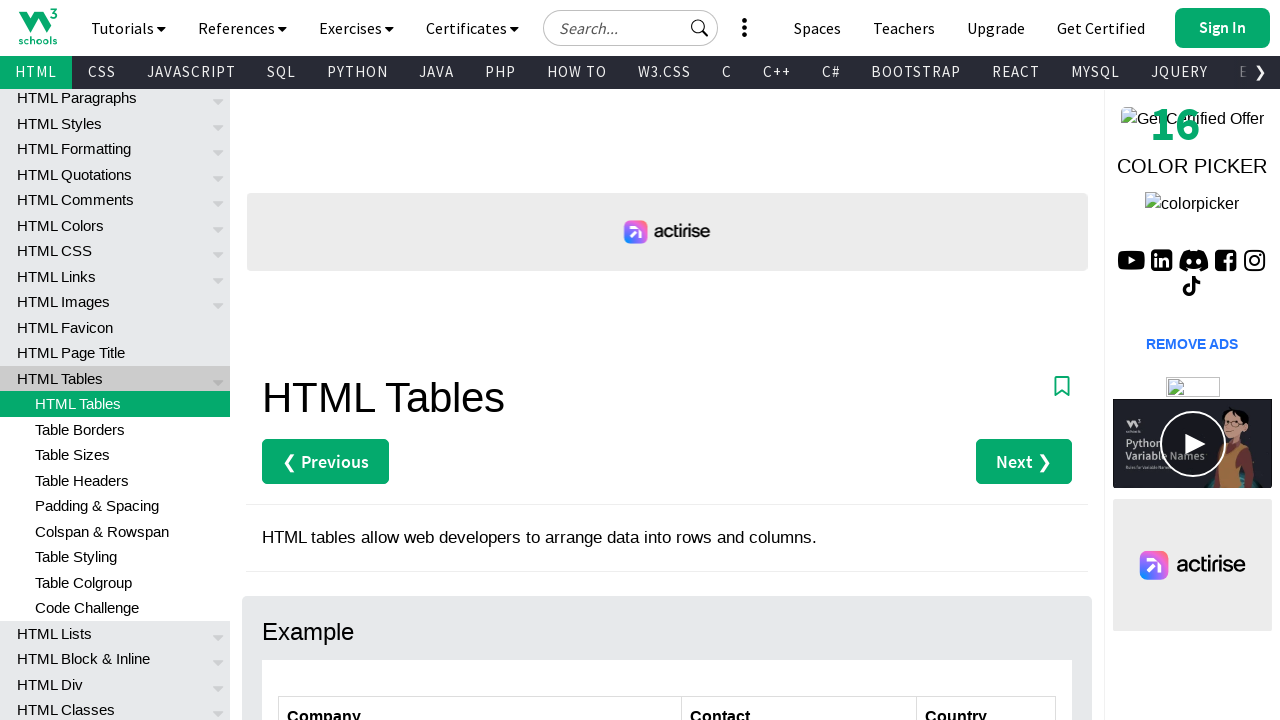

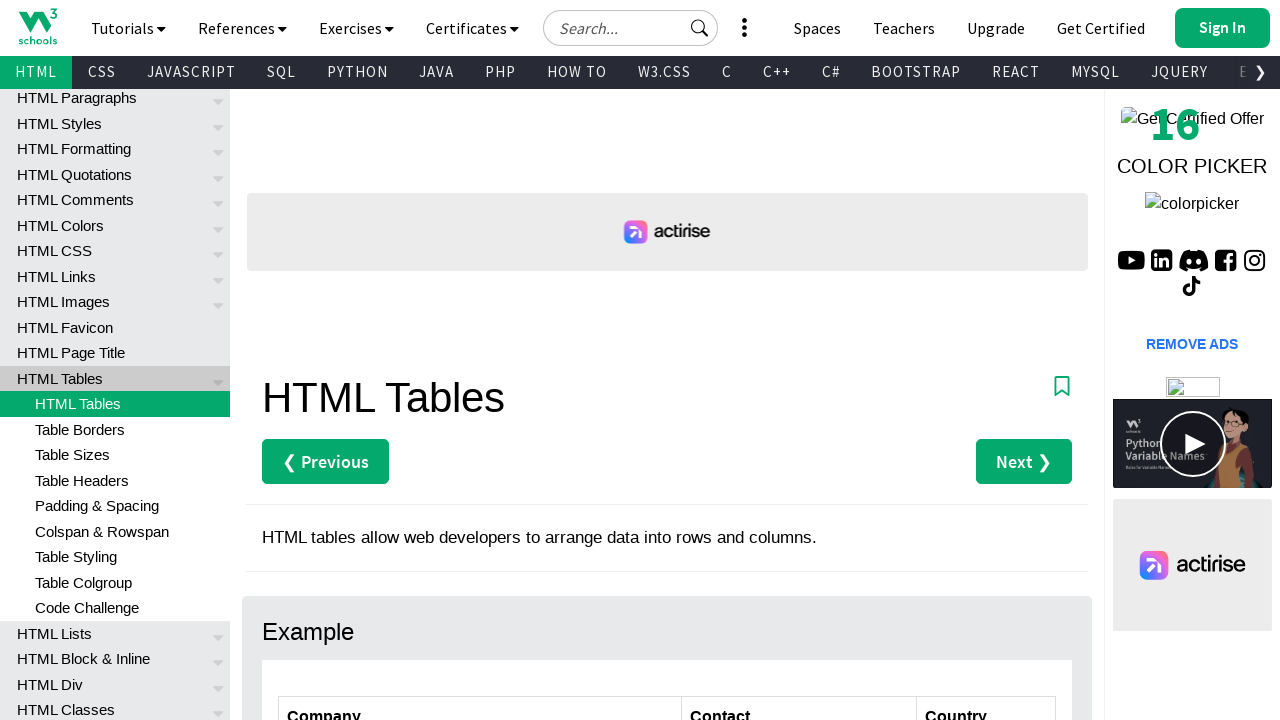